Tests the Context Menu page by verifying the CSS style properties of the hot-spot box element.

Starting URL: https://the-internet.herokuapp.com/

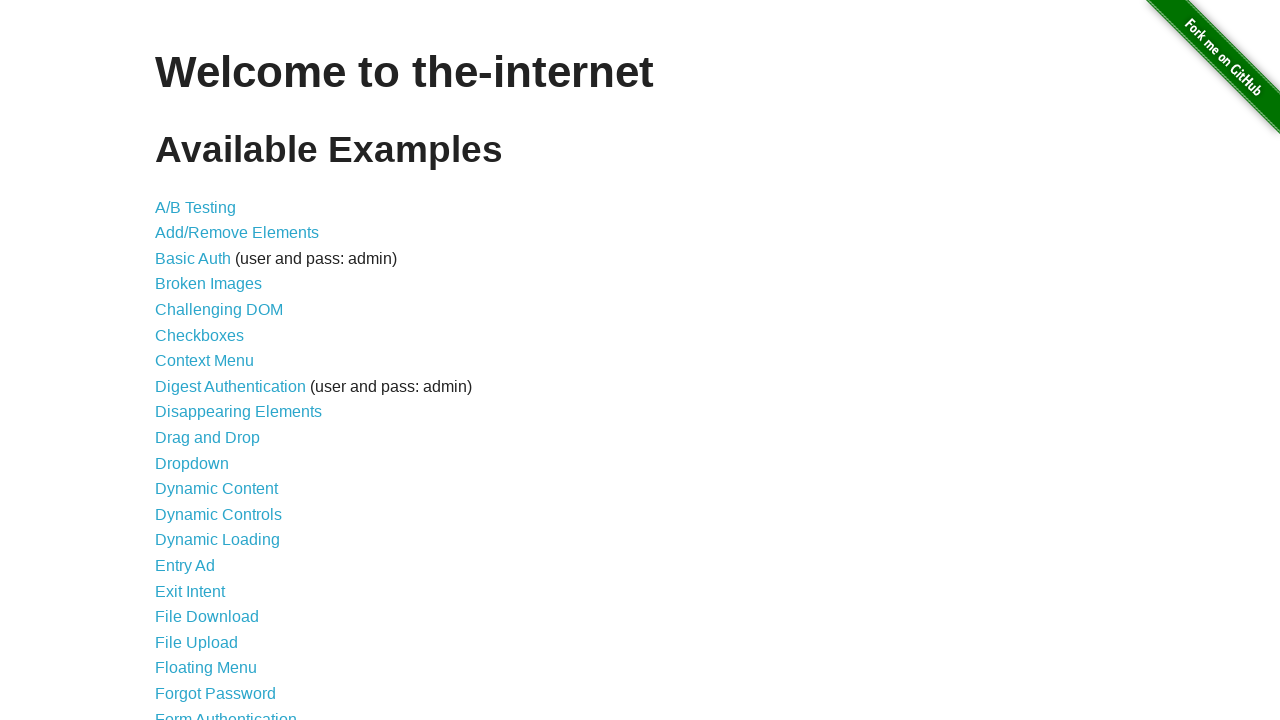

Waited for h1 element to load on the page
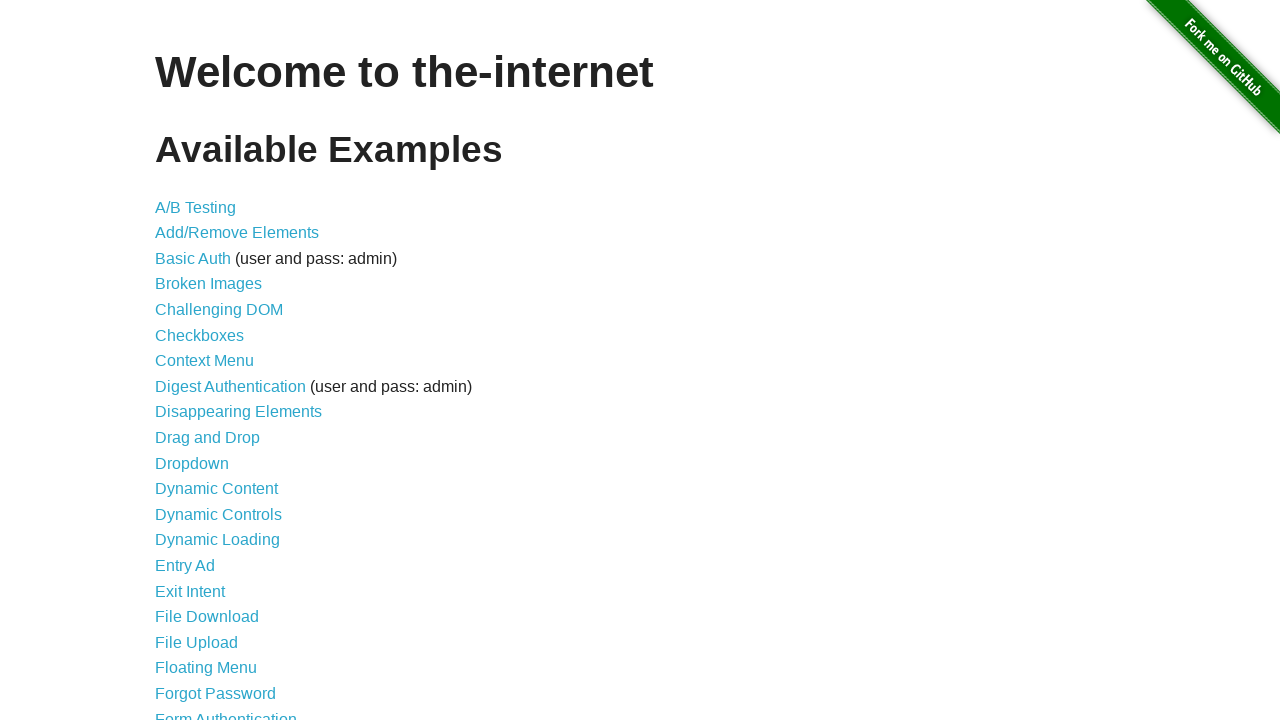

Clicked on Context Menu link at (204, 361) on xpath=//a[normalize-space()='Context Menu']
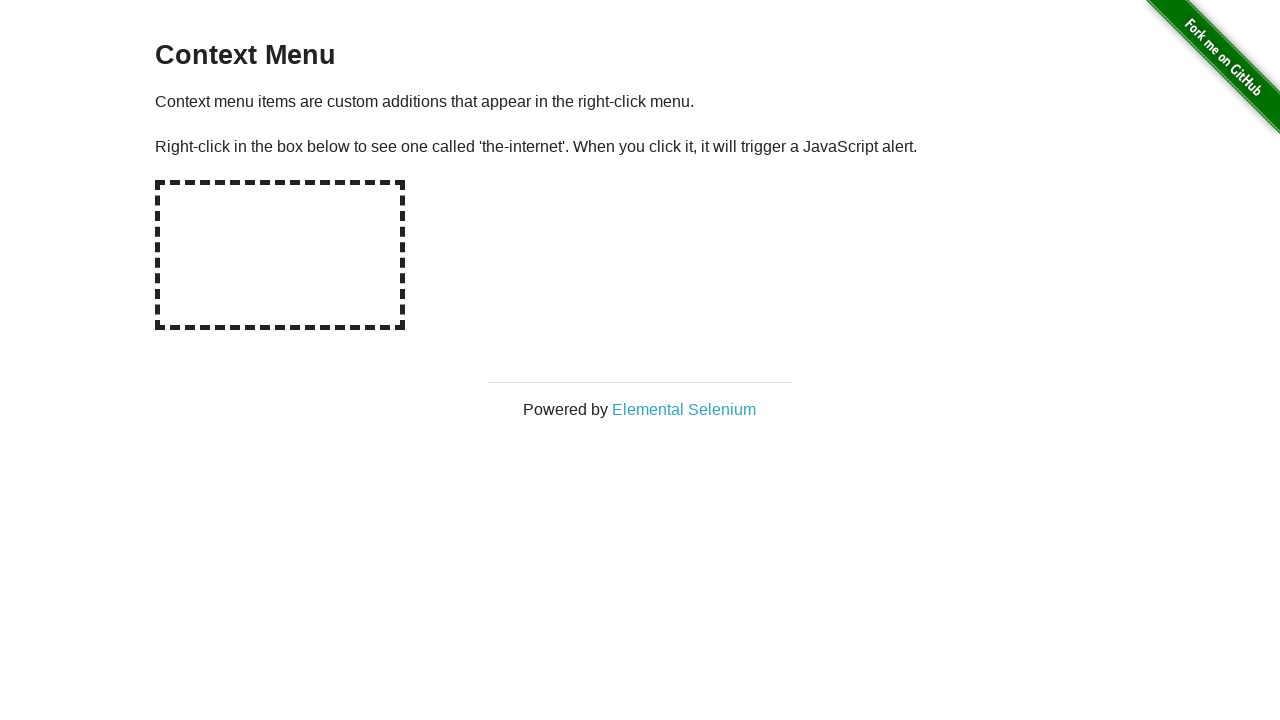

Waited for hot-spot box element to appear
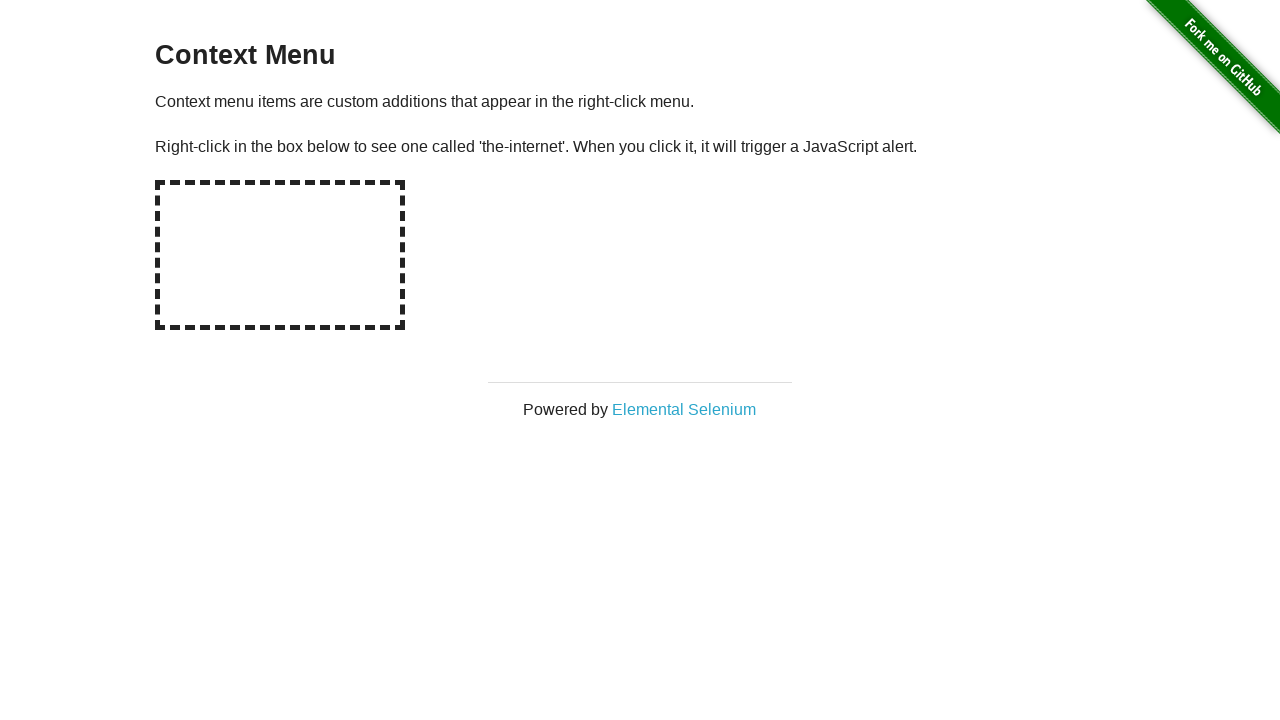

Retrieved style attribute from hot-spot element
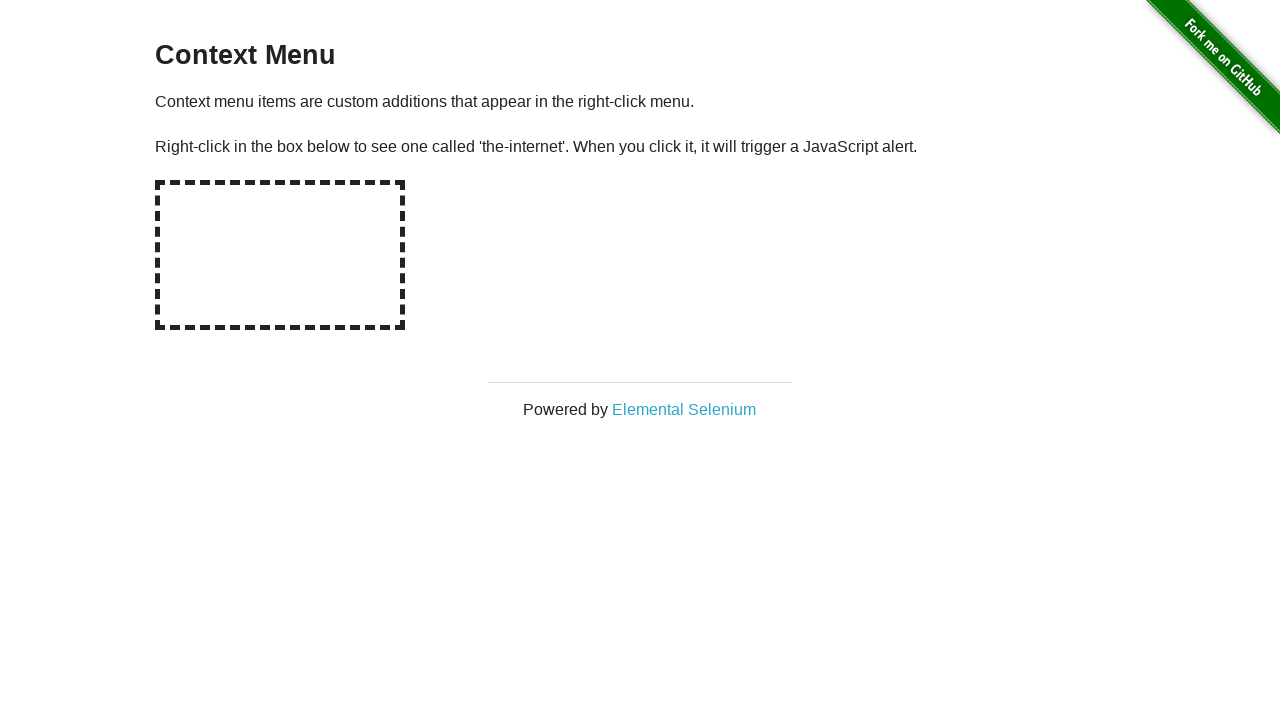

Verified hot-spot box CSS style properties match expected values
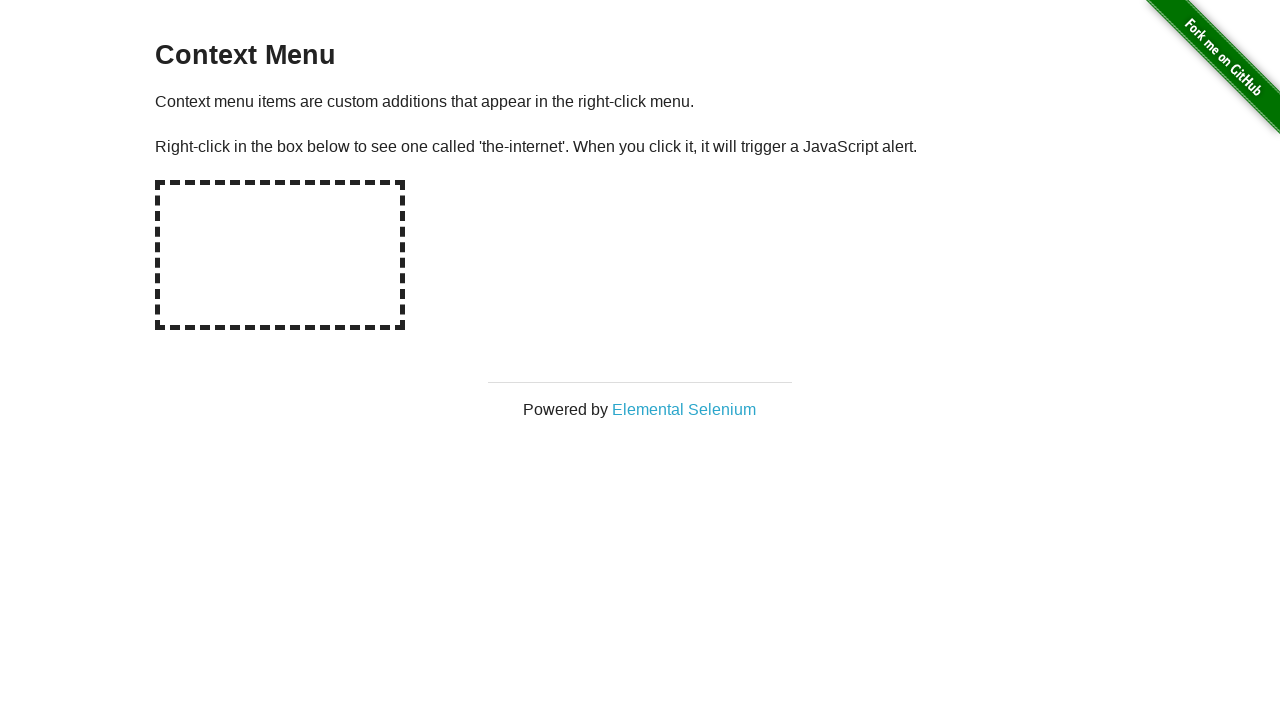

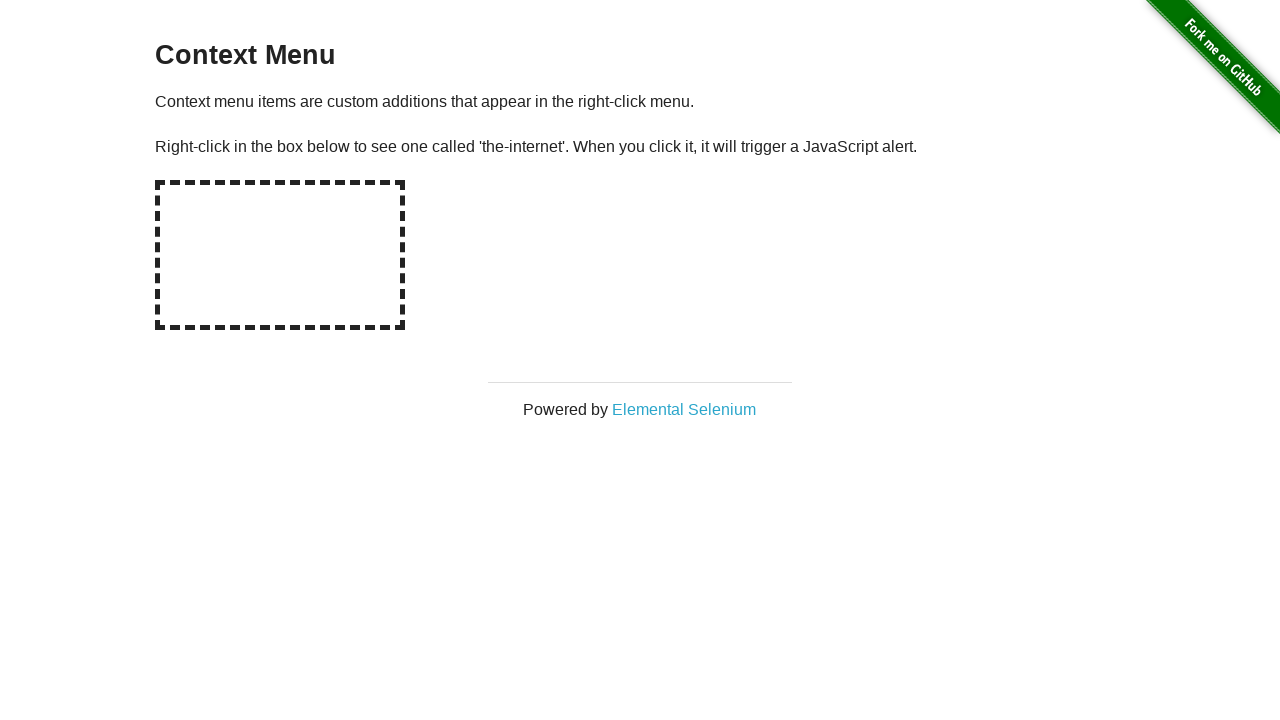